Tests filling the email text box on a Selenium practice form page (originally marked as ignored)

Starting URL: https://www.tutorialspoint.com/selenium/practice/text-box.php

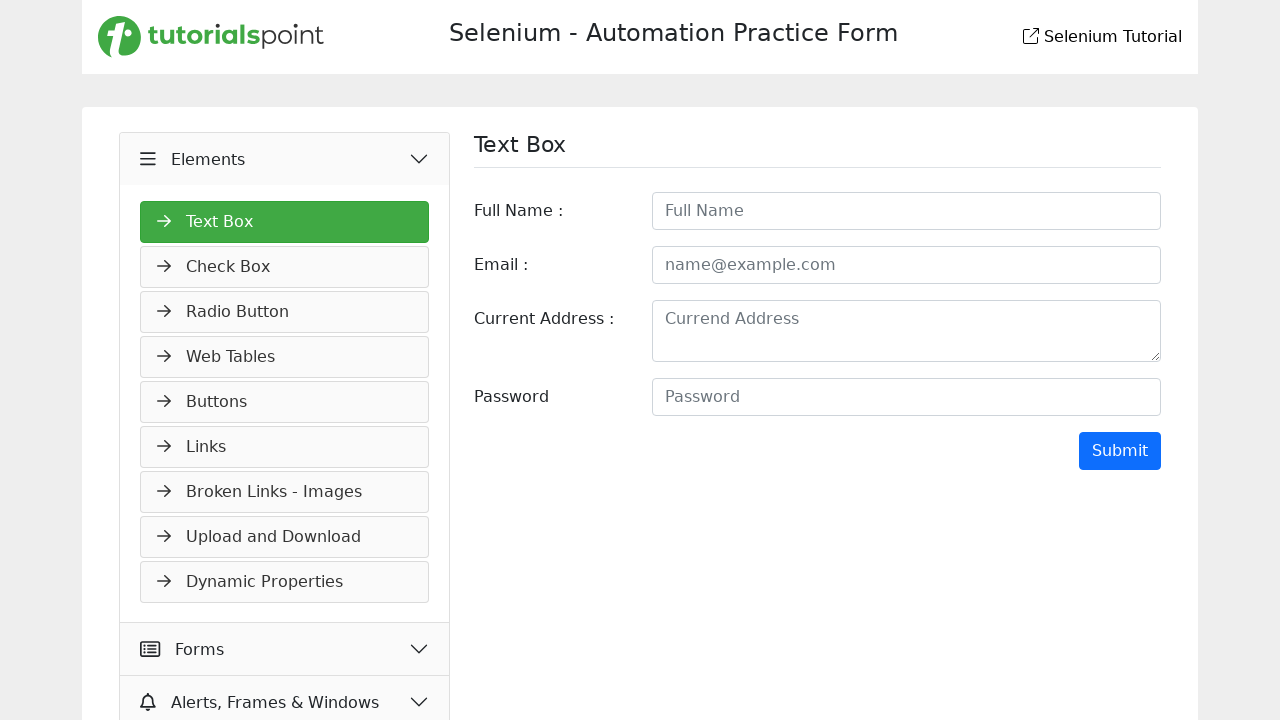

Filled email field with 'anuku' on #email
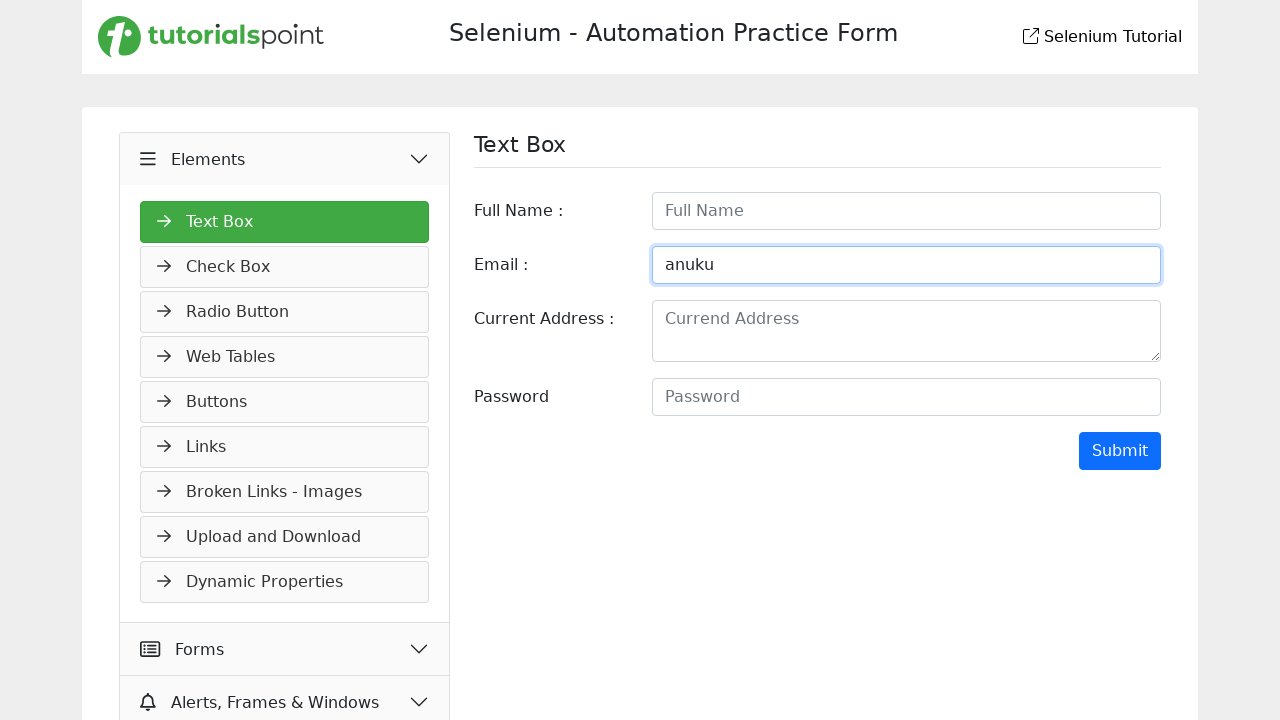

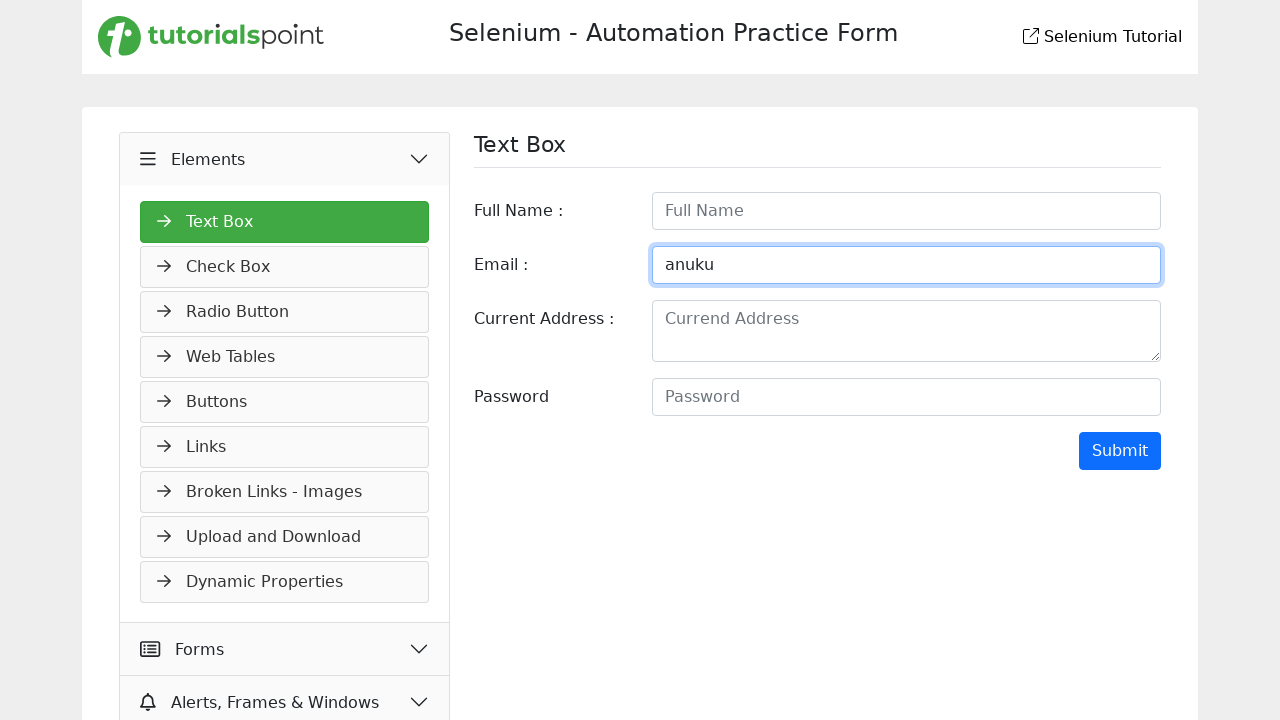